Tests basic navigation on Lamoda.by e-commerce site by verifying the men's page title, clicking on the women's section link, and navigating back to the previous page.

Starting URL: https://www.lamoda.by/men-home

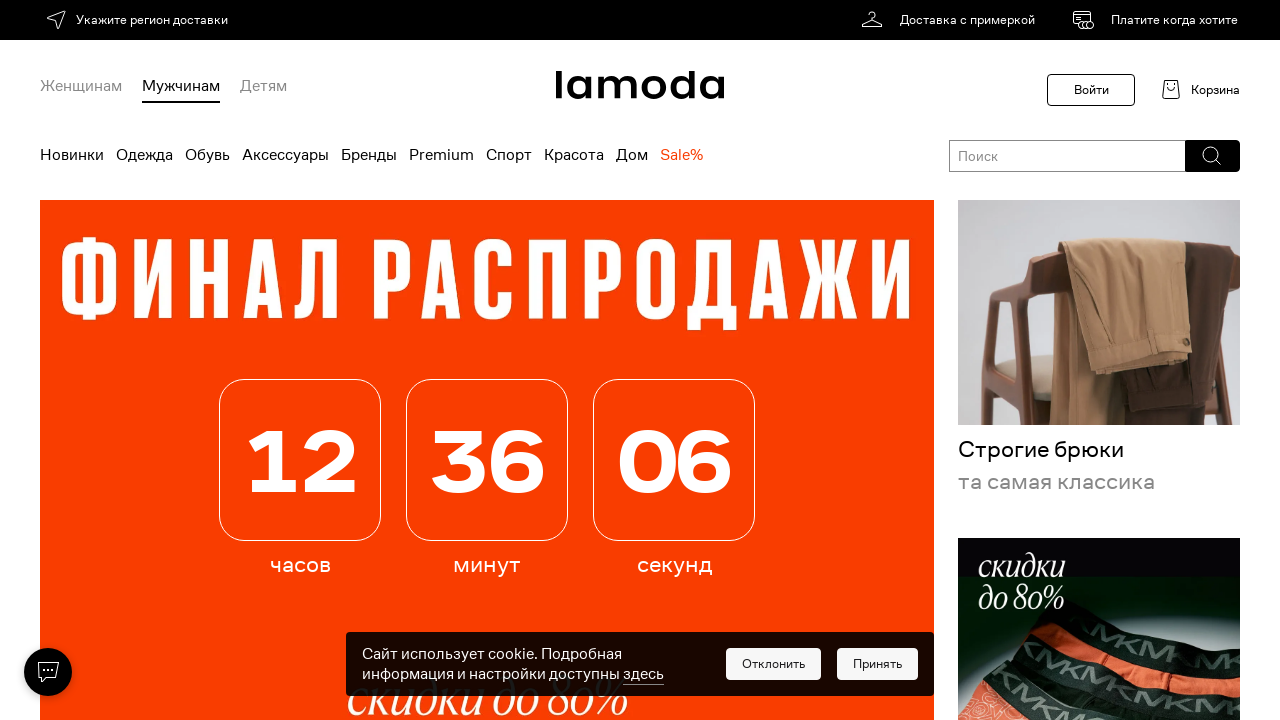

Retrieved page title for verification
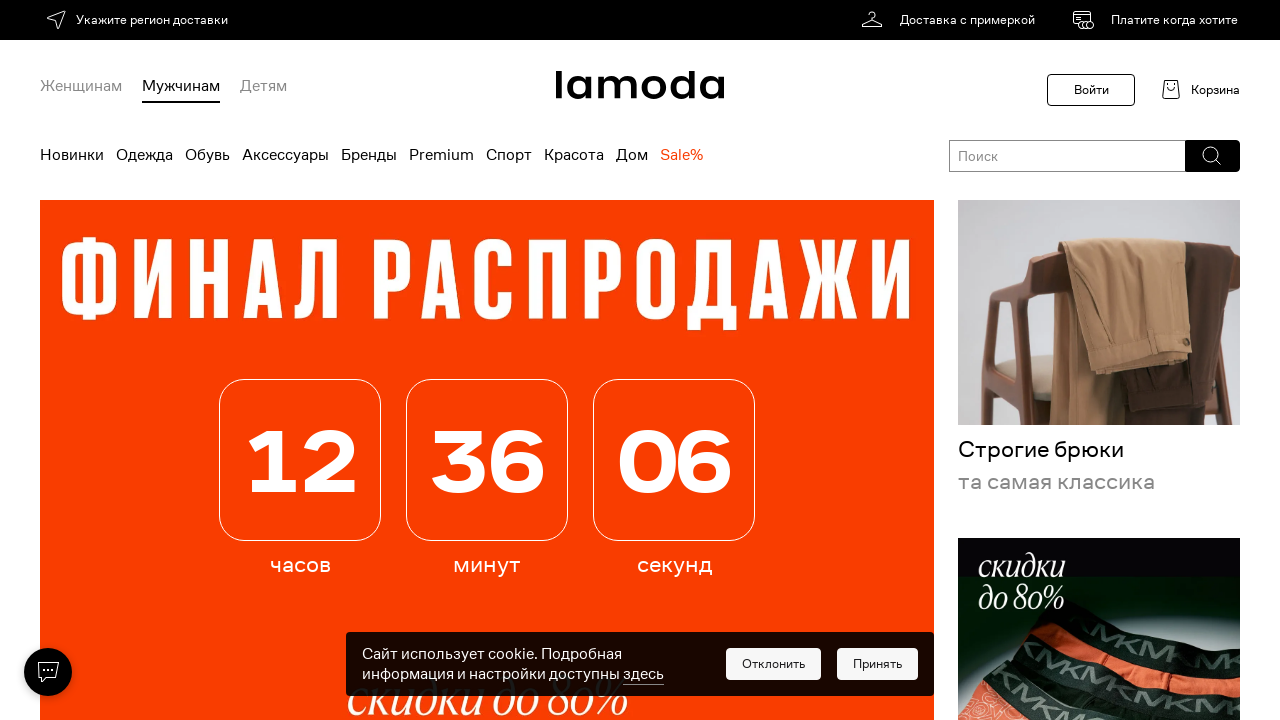

Verified men's page title matches expected value
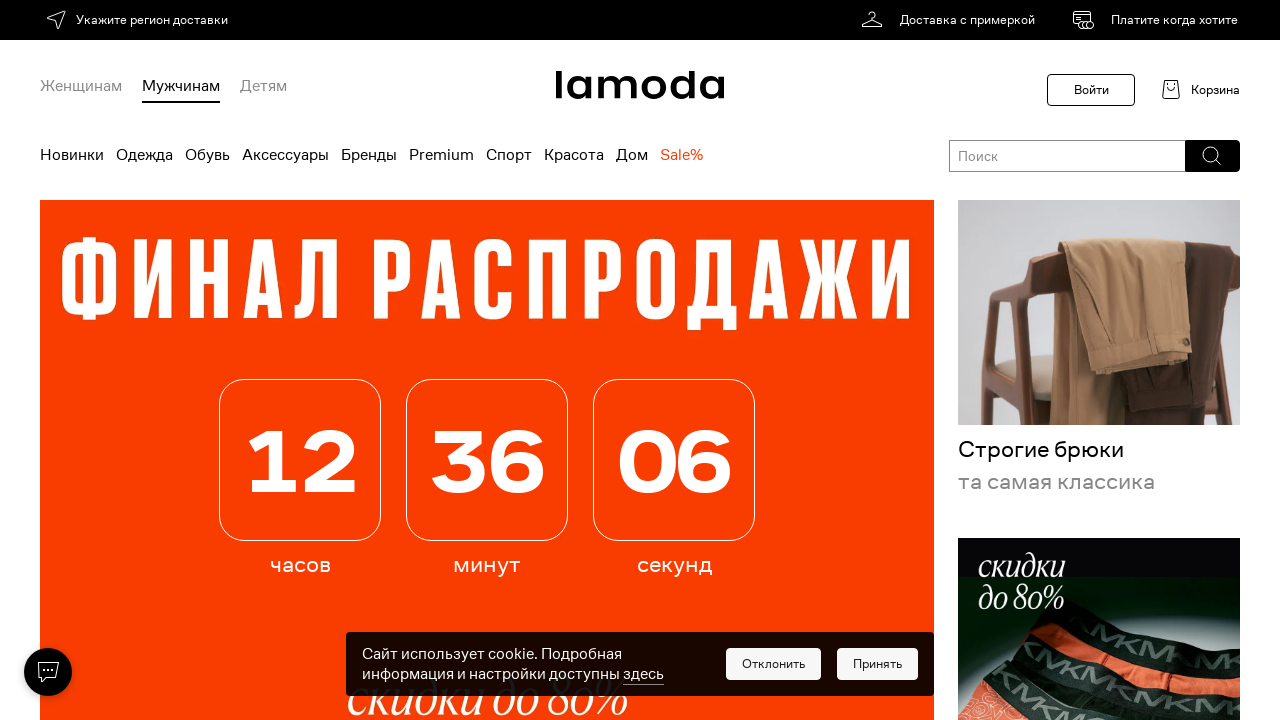

Clicked on Women's section link at (81, 90) on text=Женщинам
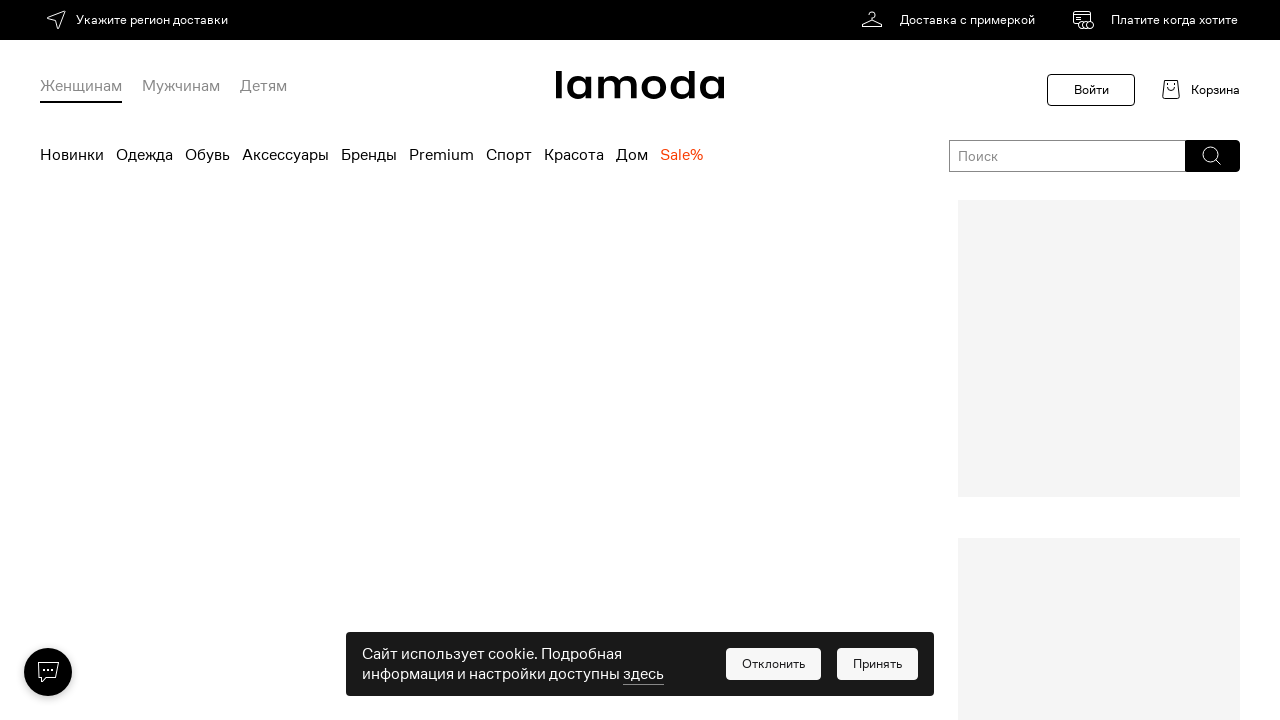

Navigated back to previous page (men's section)
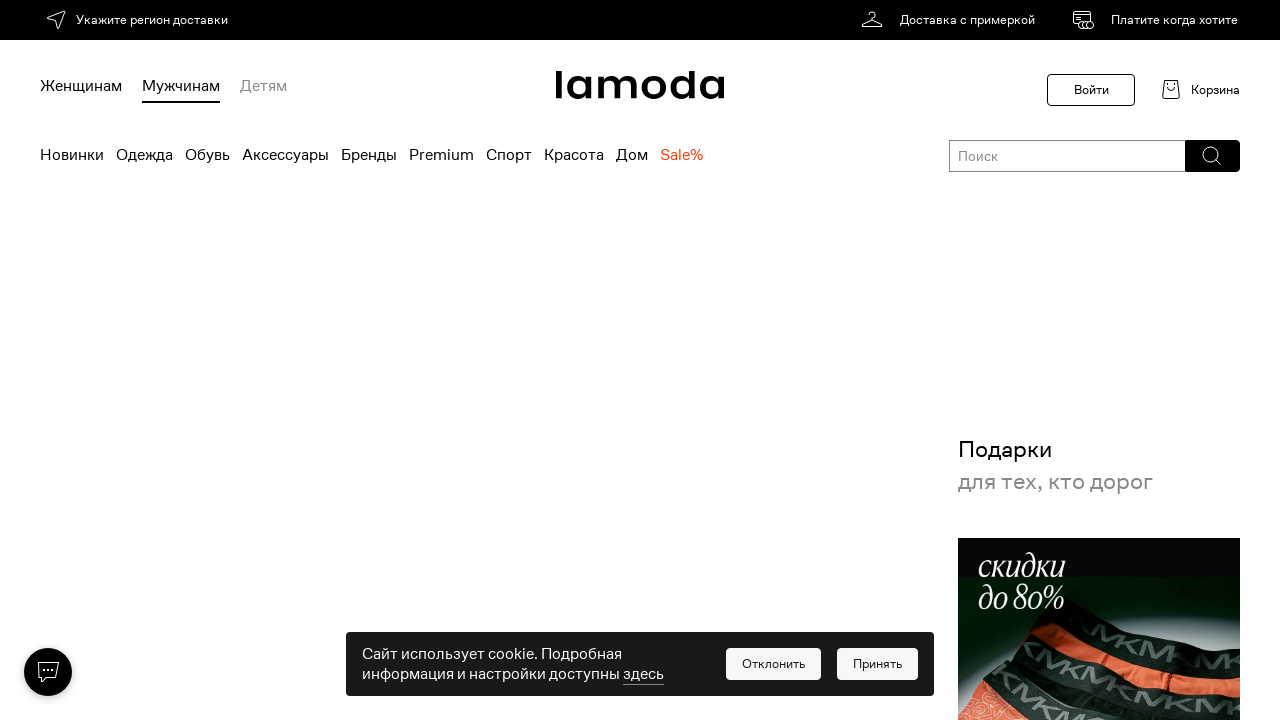

Page loaded after navigation back to men's section
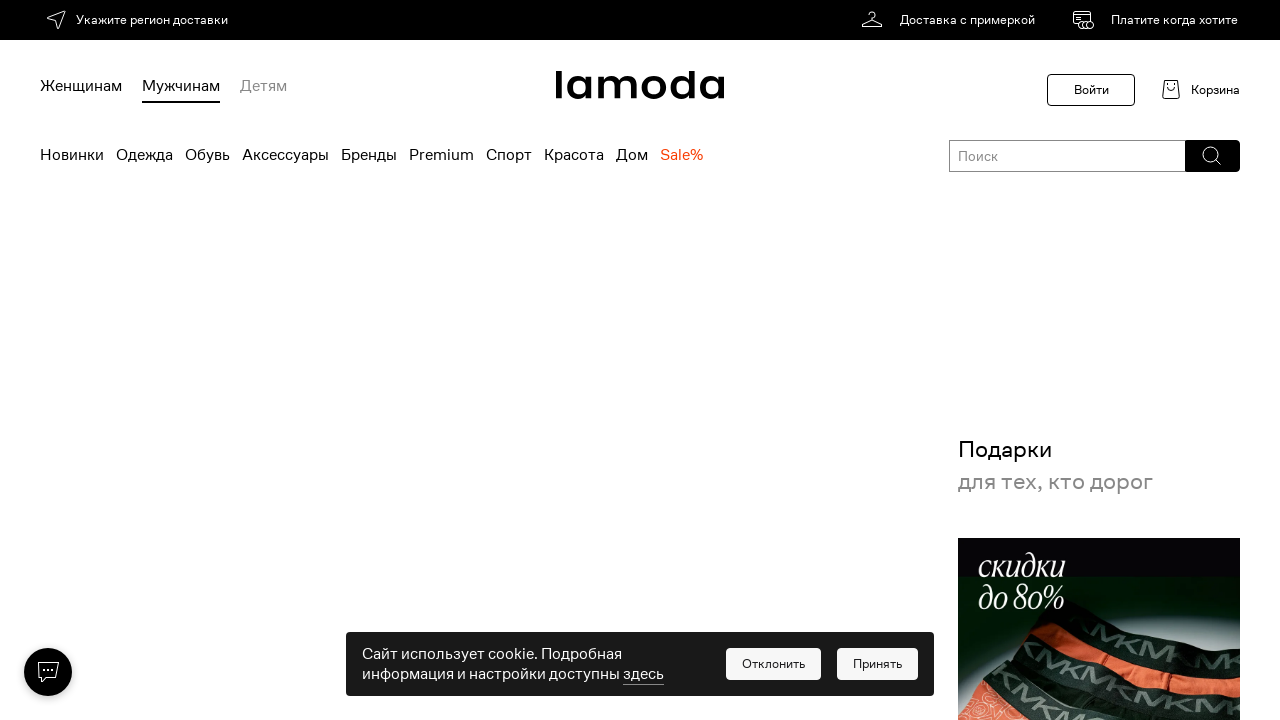

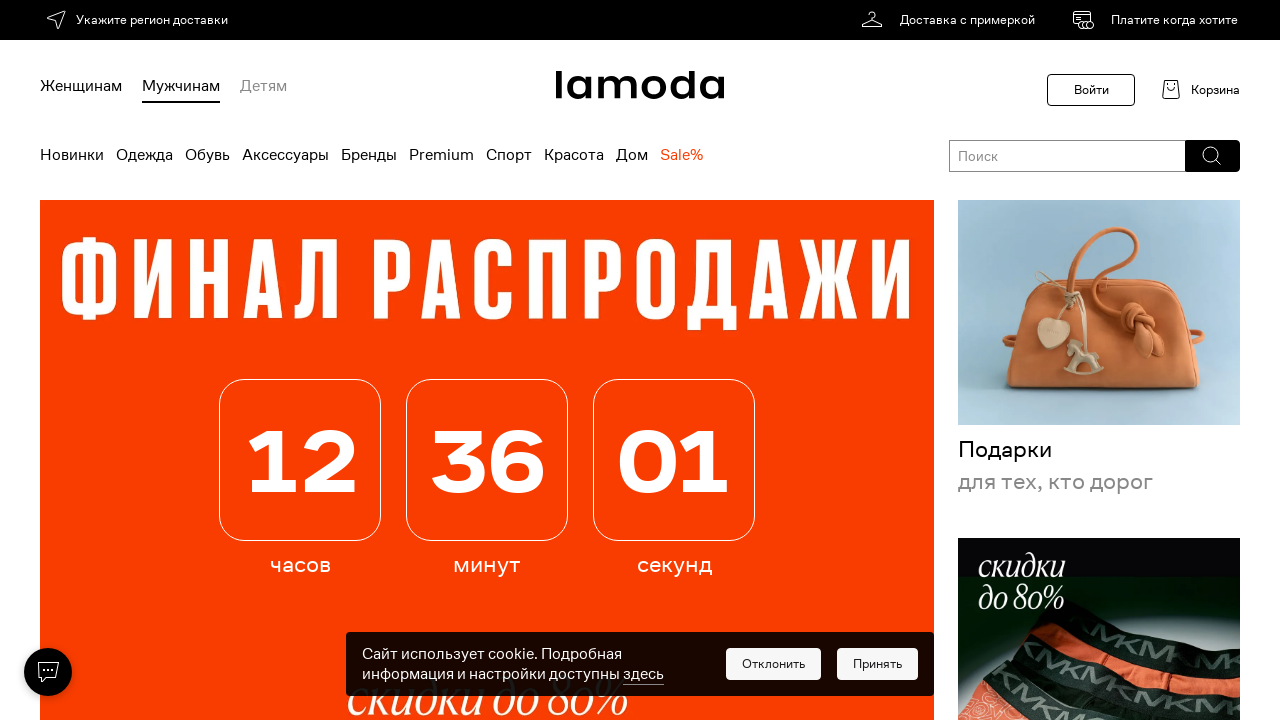